Tests JavaScript prompt alert handling by clicking a button to trigger a prompt, entering text into the alert, and accepting it

Starting URL: https://the-internet.herokuapp.com/javascript_alerts

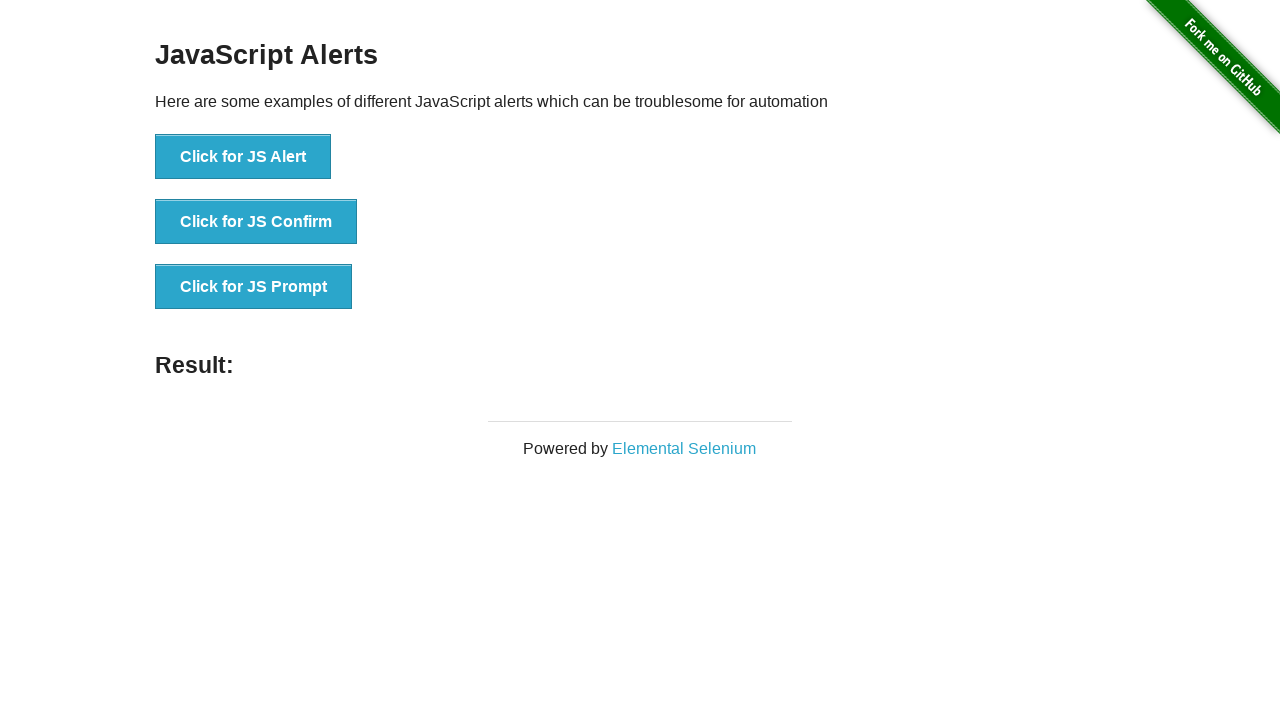

Clicked the JS Prompt button to trigger the alert at (254, 287) on //*[@onclick="jsPrompt()"]
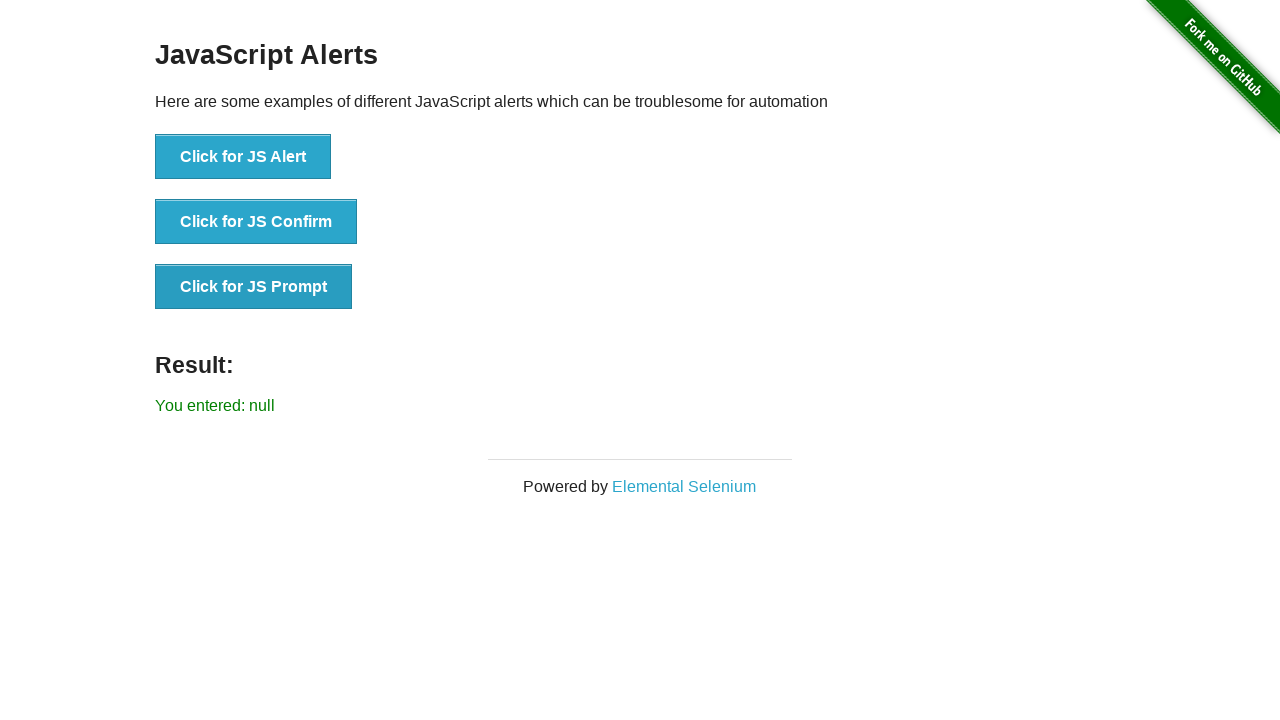

Set up dialog handler to accept prompt with 'Welcome!' text
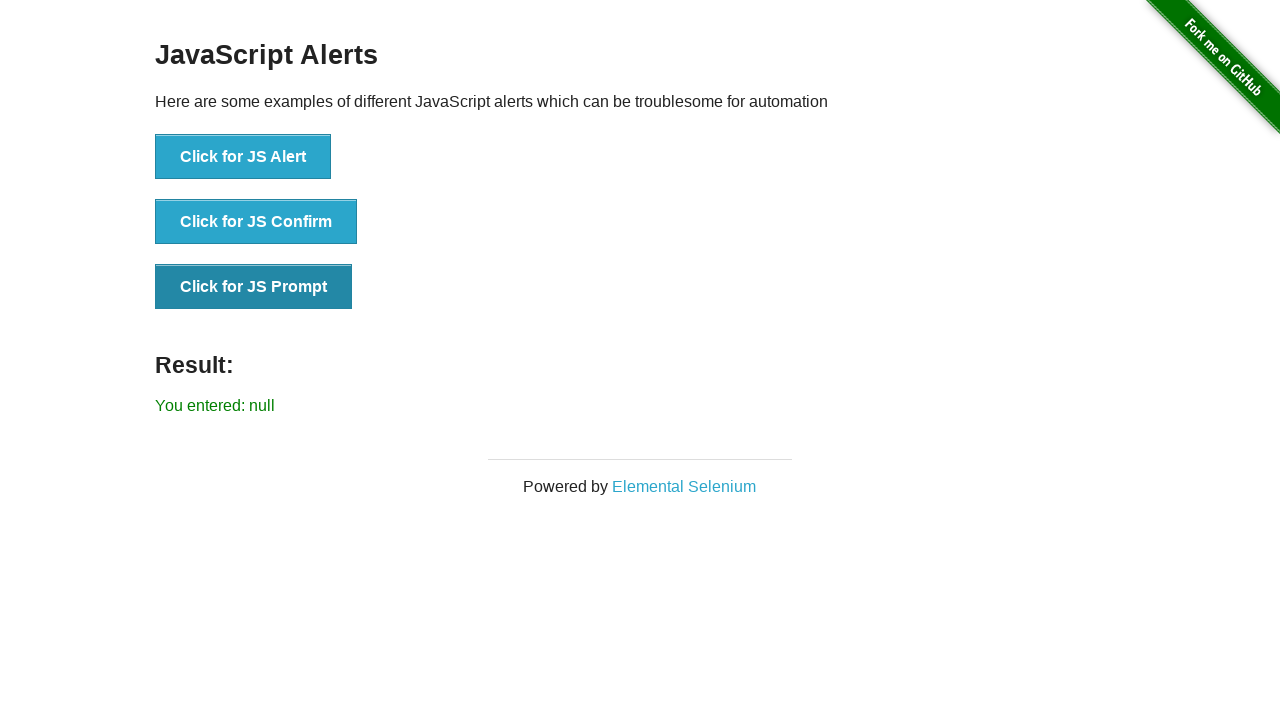

Clicked the JS Prompt button again to trigger the dialog at (254, 287) on button[onclick='jsPrompt()']
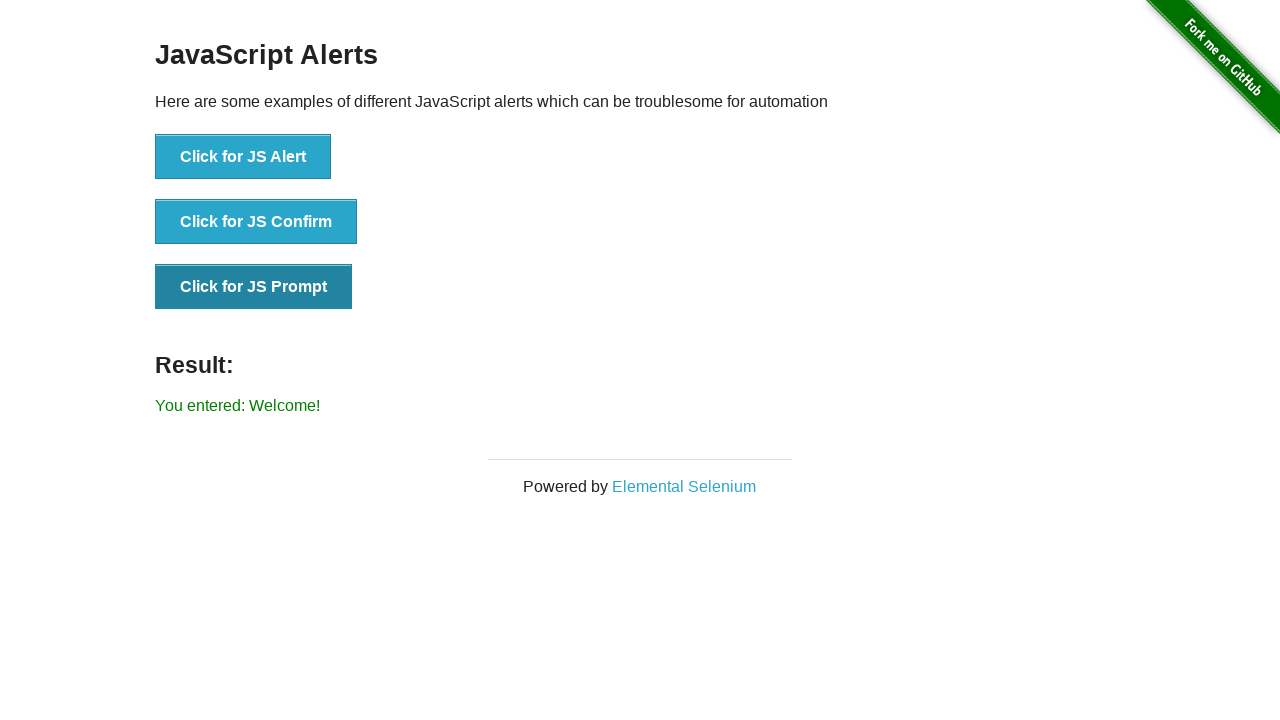

Waited for result element to appear showing the entered text
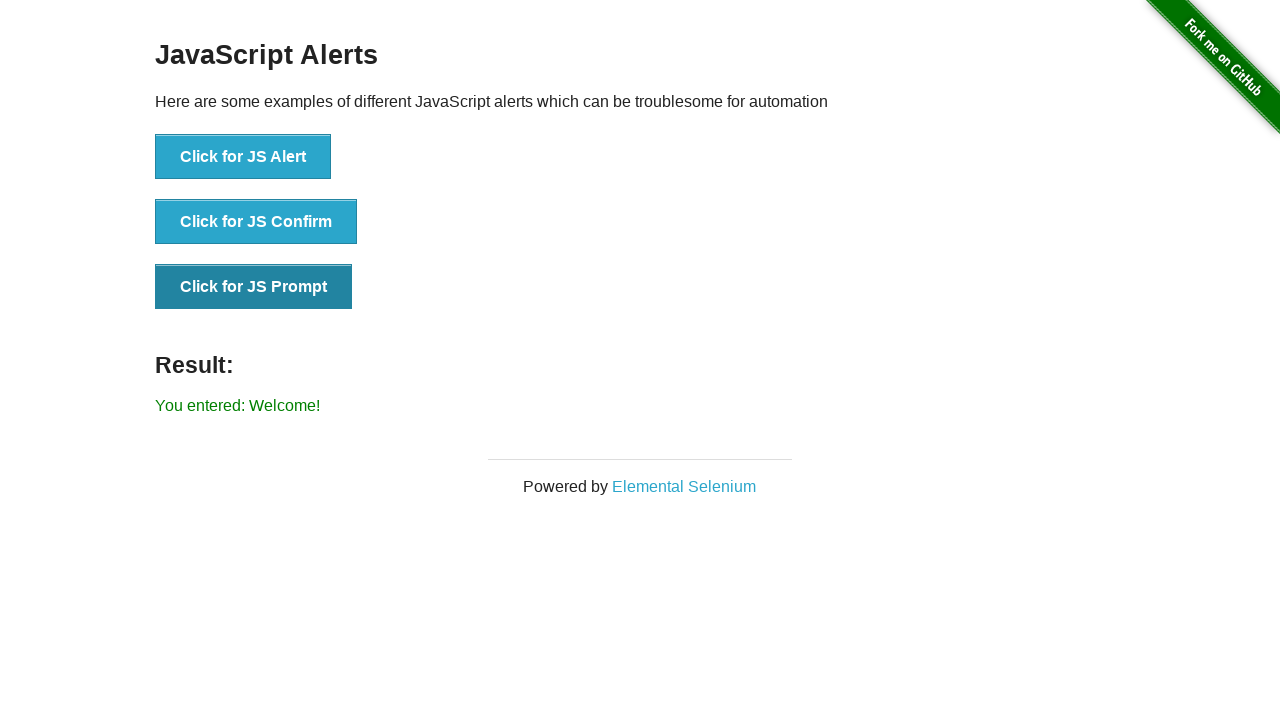

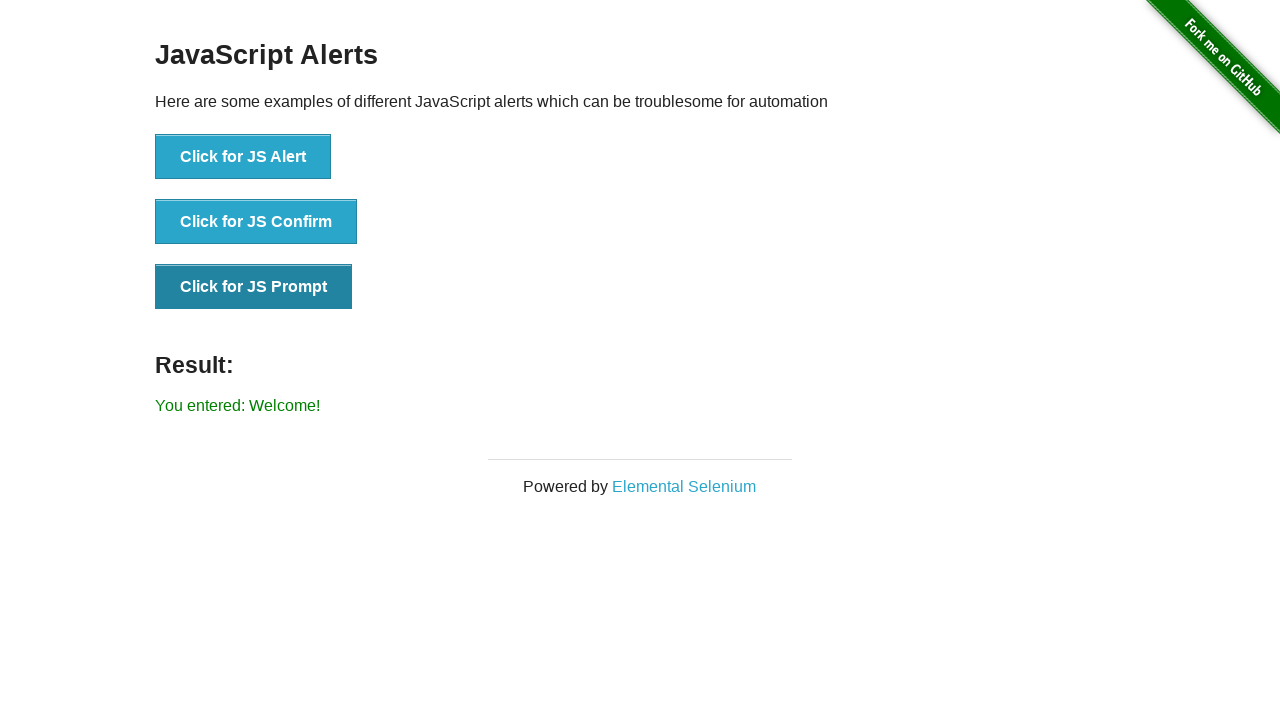